Tests modification of multiple CSS classes on an element by clicking a button that changes "warning" to "error" and removes "large" class while keeping "rounded" and "box" classes.

Starting URL: https://osstep.github.io/assertion_tohaveclass

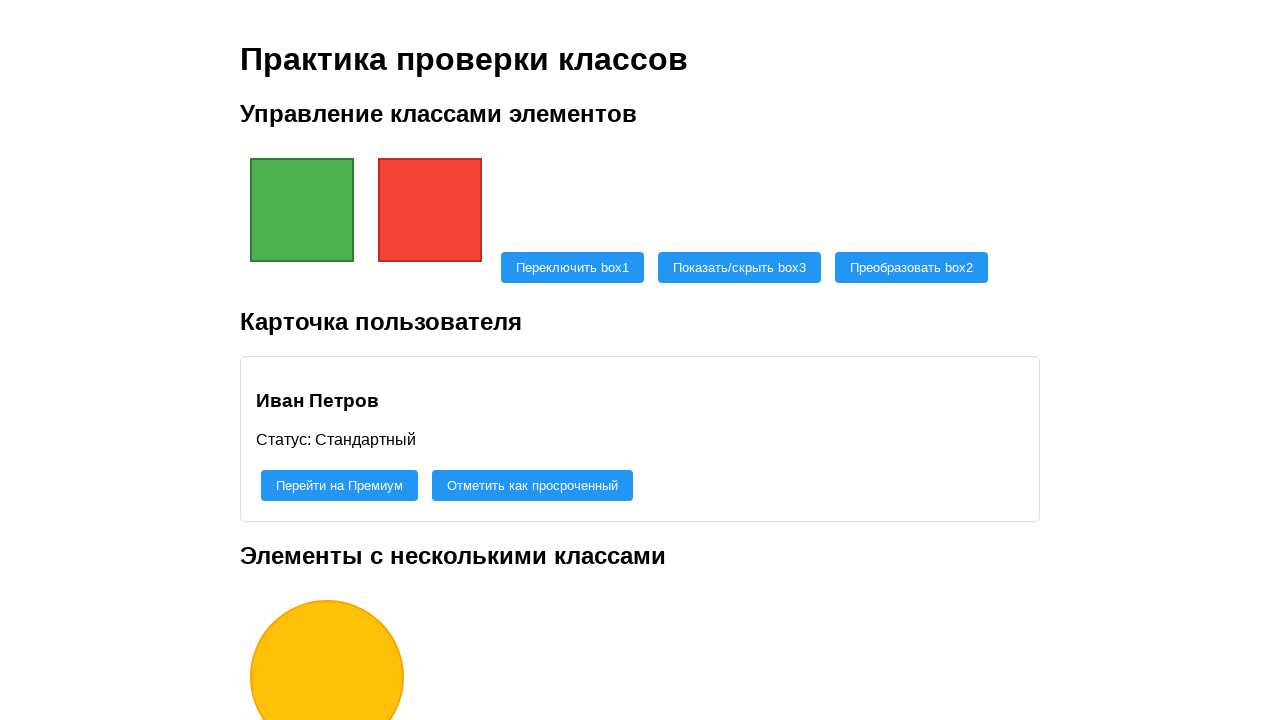

Waited for multi-class element to be present
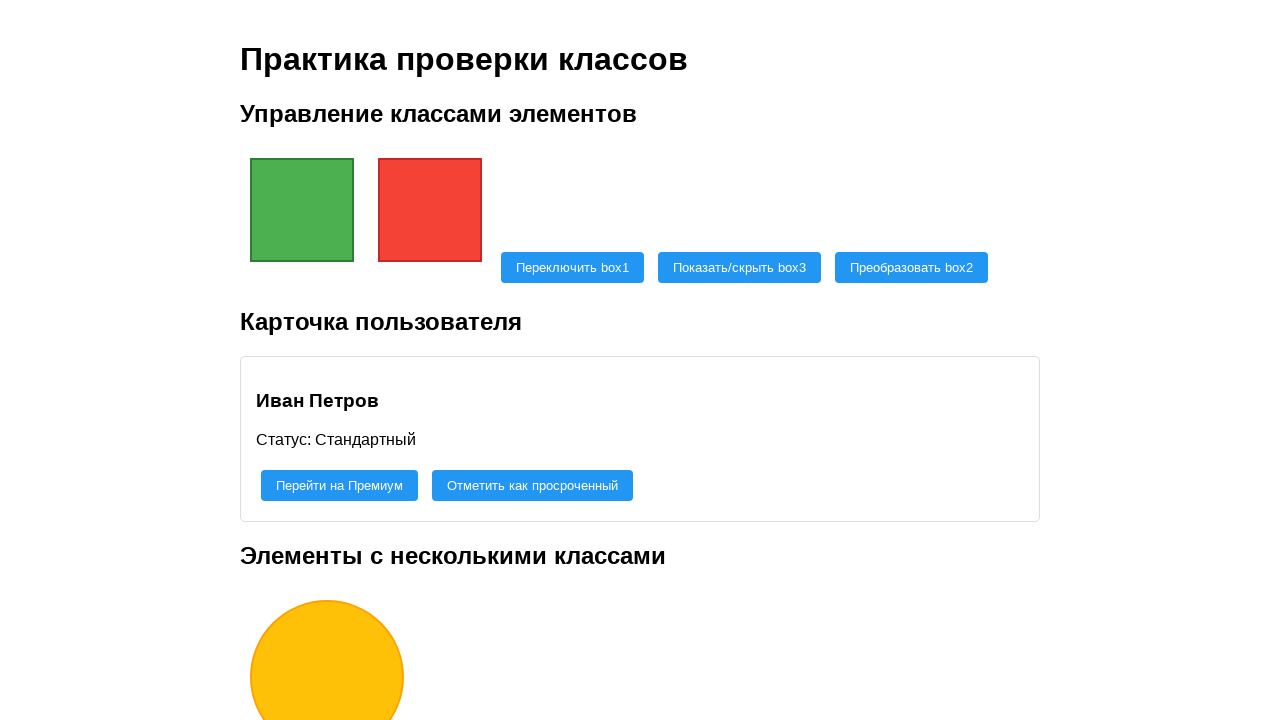

Clicked button to modify CSS classes at (491, 679) on #modify-classes
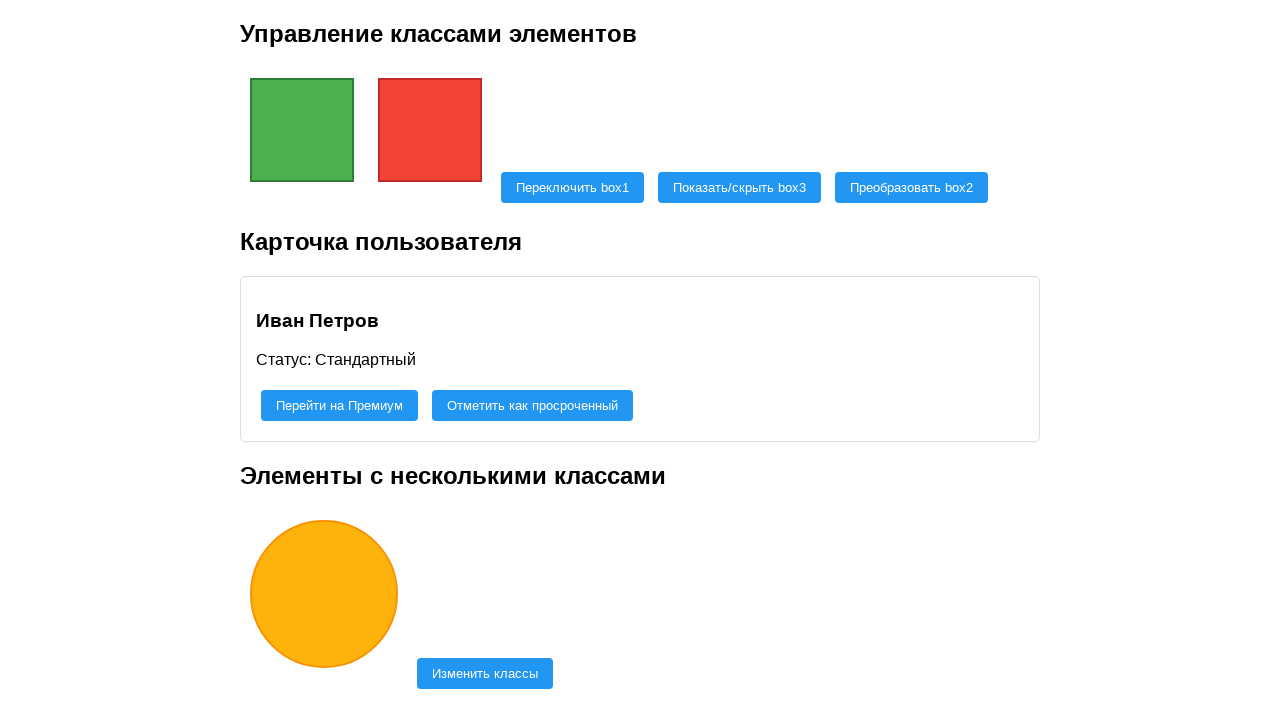

Waited 500ms for class changes to take effect
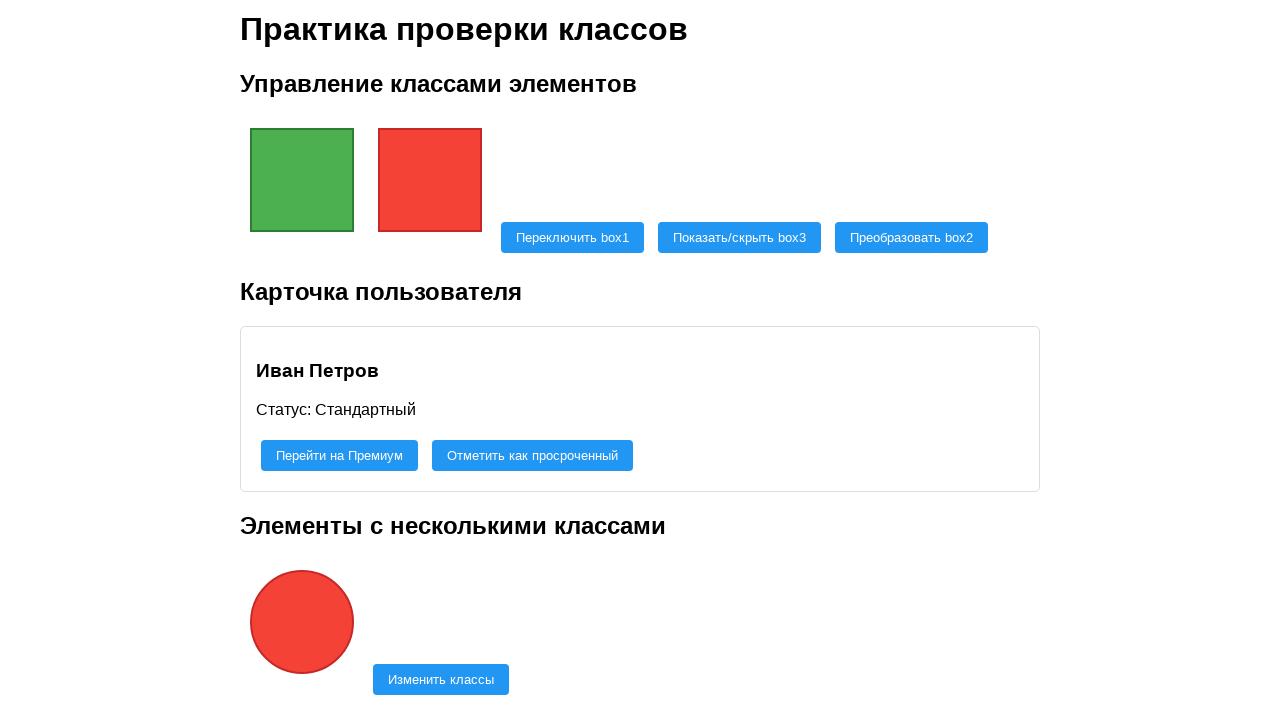

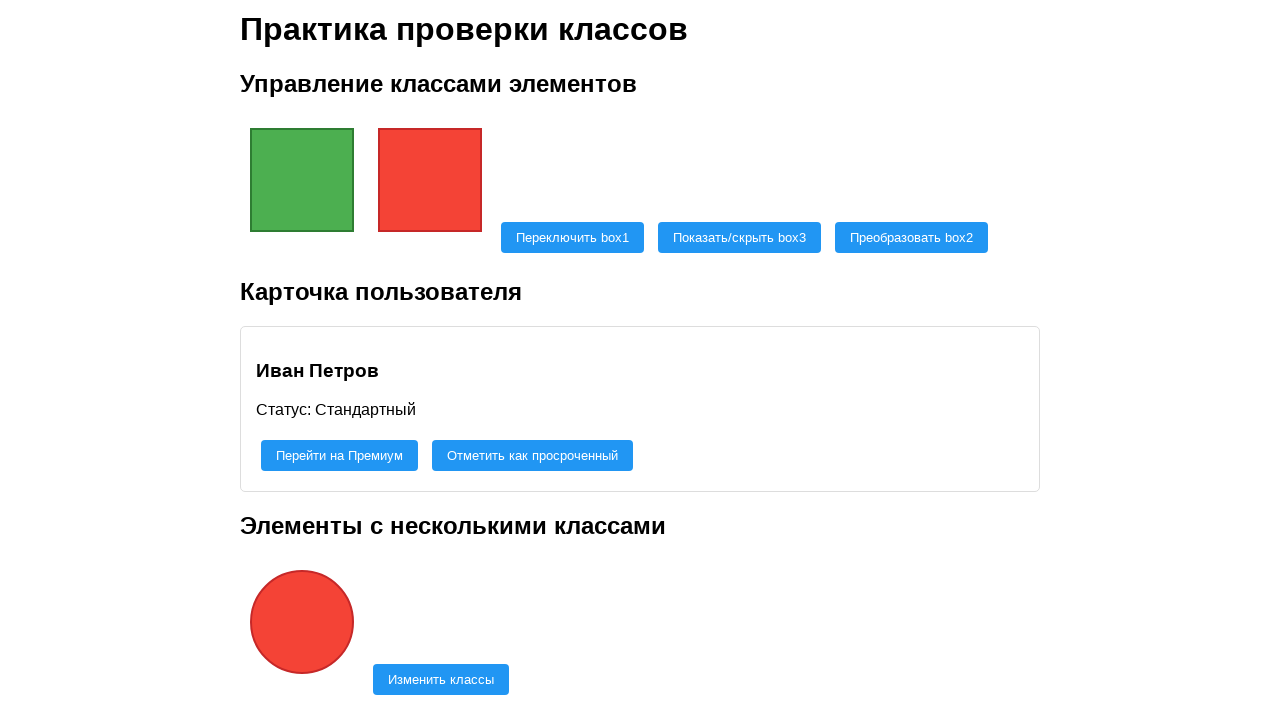